Tests a math problem form by calculating an answer from a displayed value, filling the answer field, selecting checkbox and radio button options, and submitting the form

Starting URL: https://suninjuly.github.io/math.html

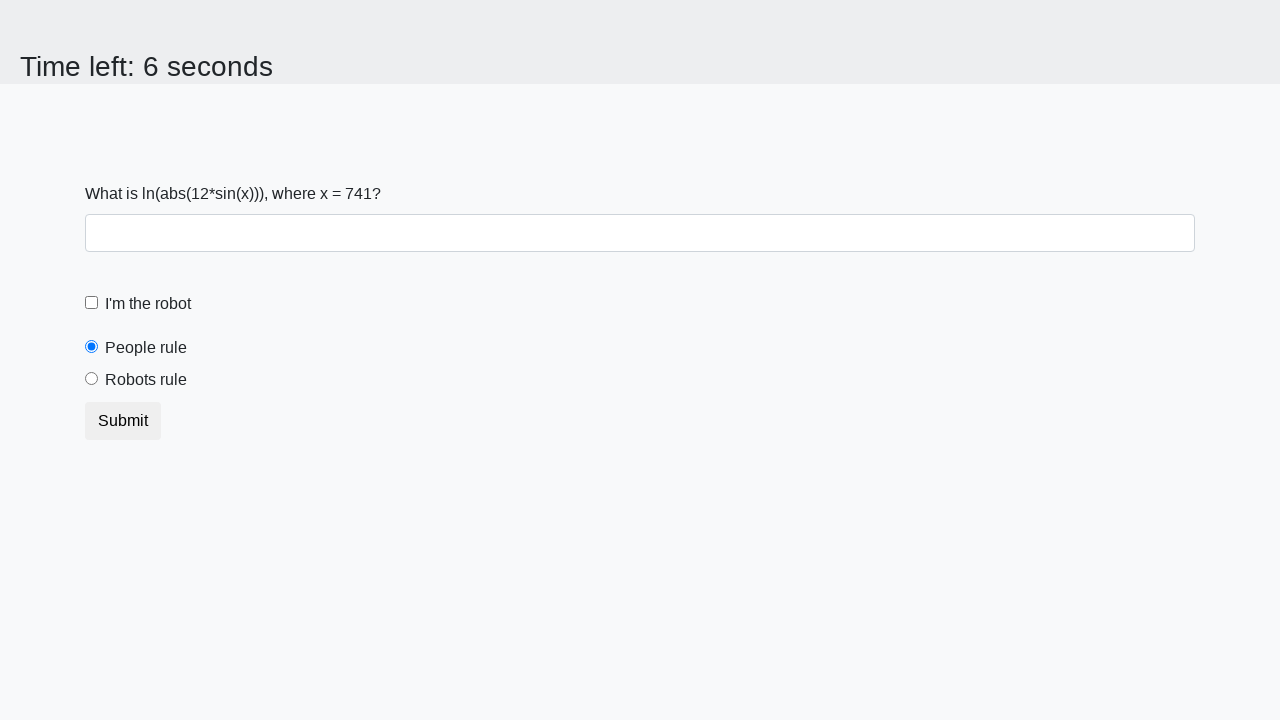

Located the input value element
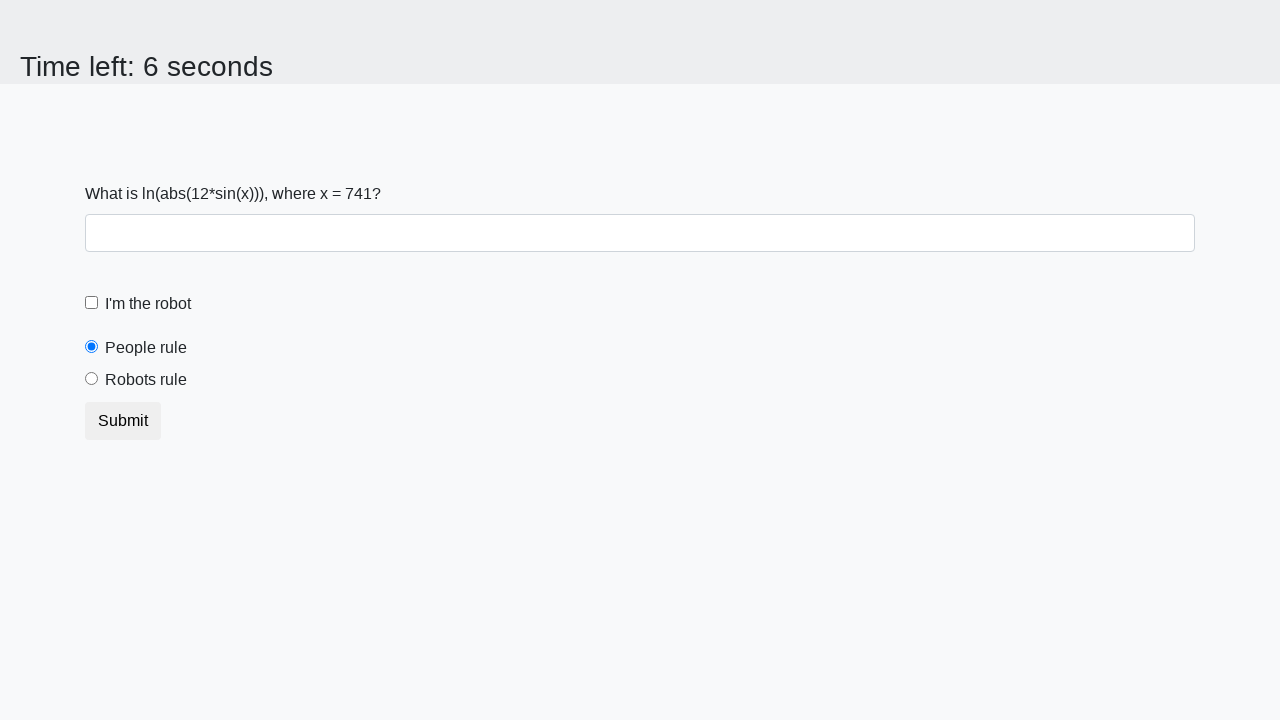

Retrieved the value from the input element
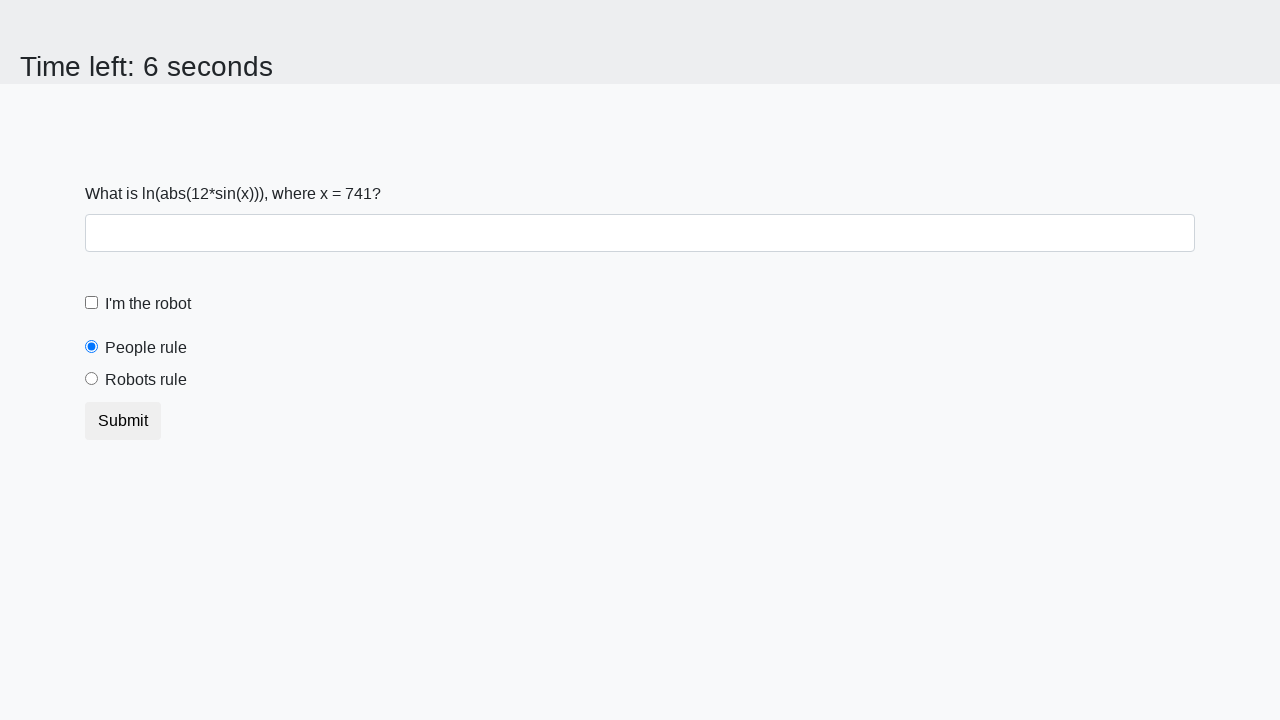

Calculated the mathematical answer using log(abs(12 * sin(x))) formula
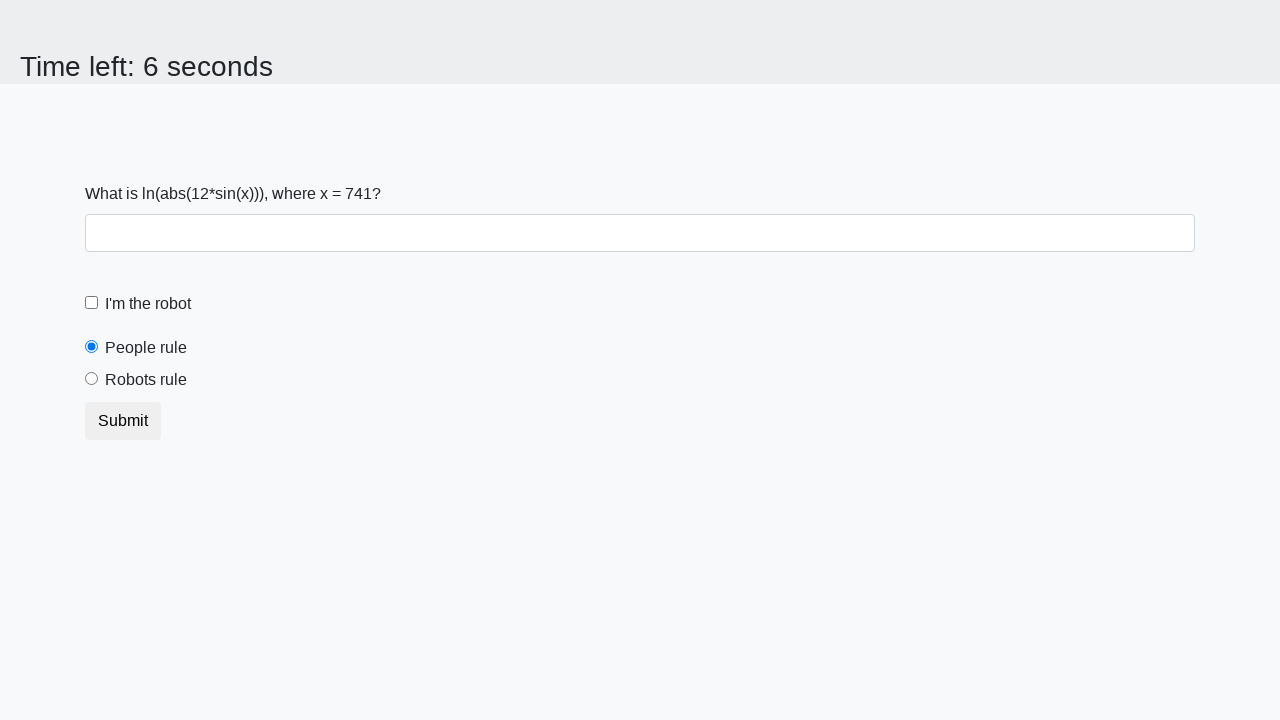

Filled the answer field with the calculated result on #answer
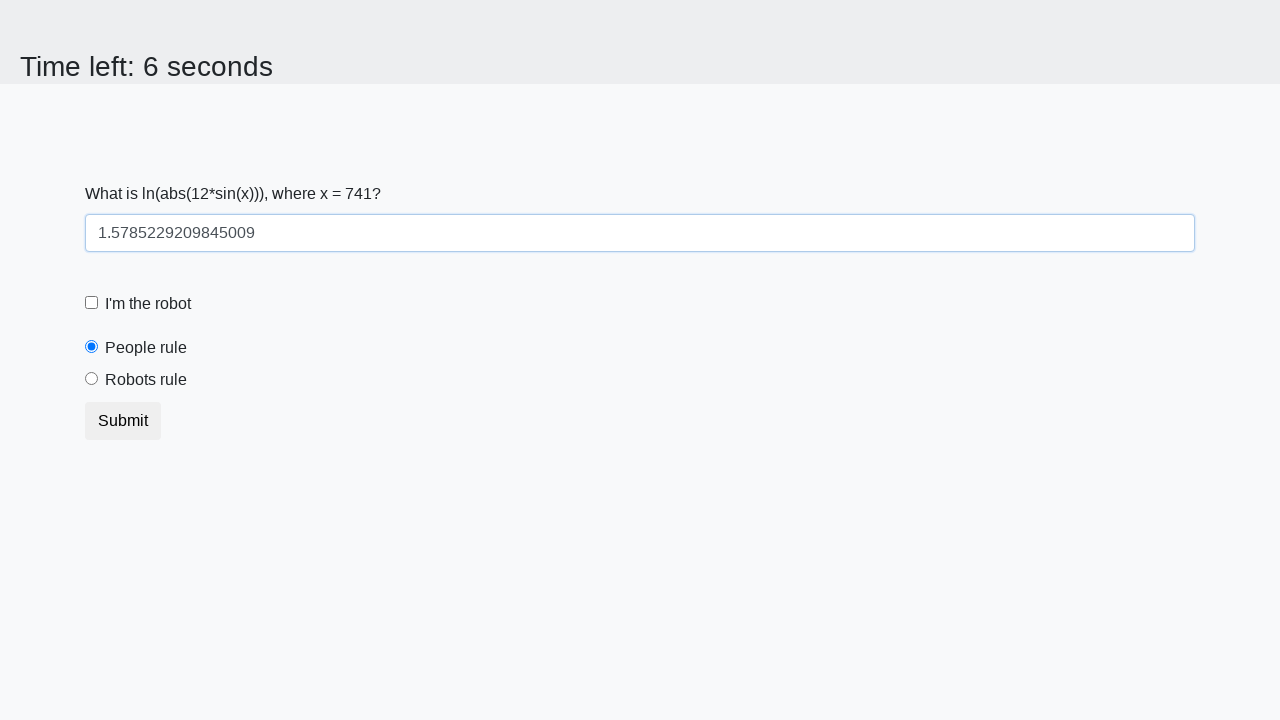

Checked the checkbox option at (92, 303) on [type='checkbox']
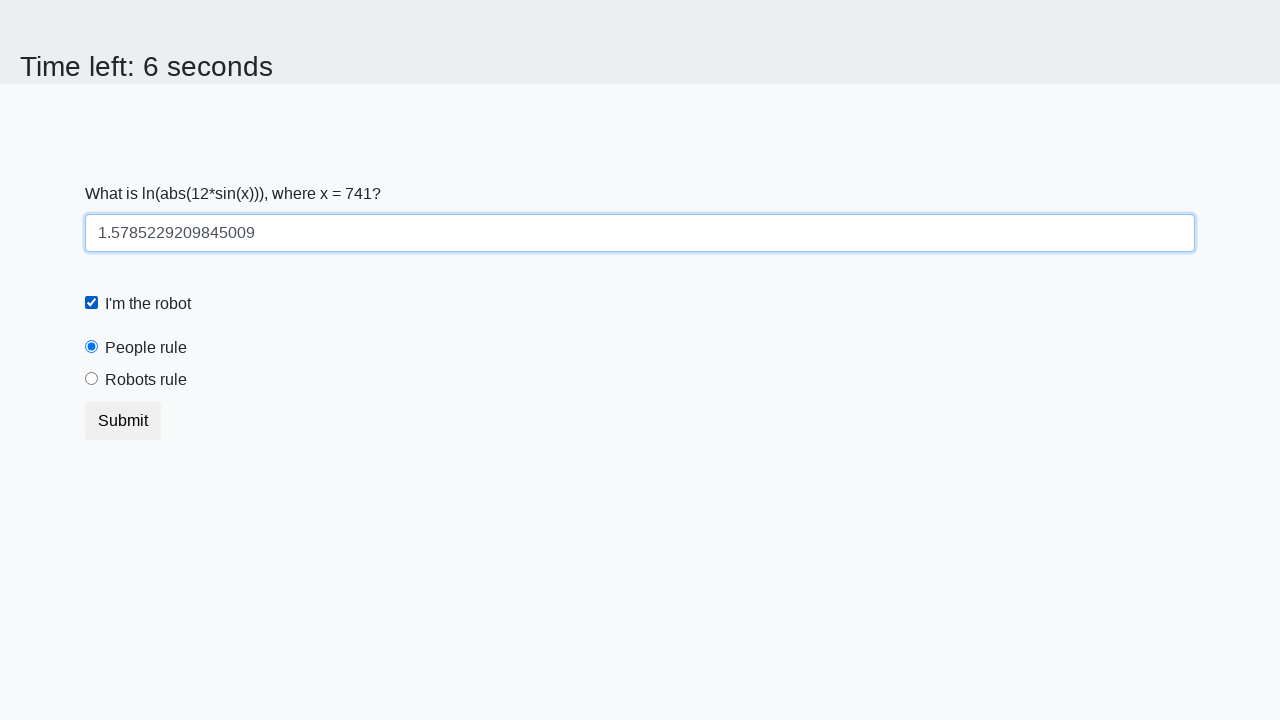

Selected the 'robotsRule' radio button option at (92, 379) on #robotsRule
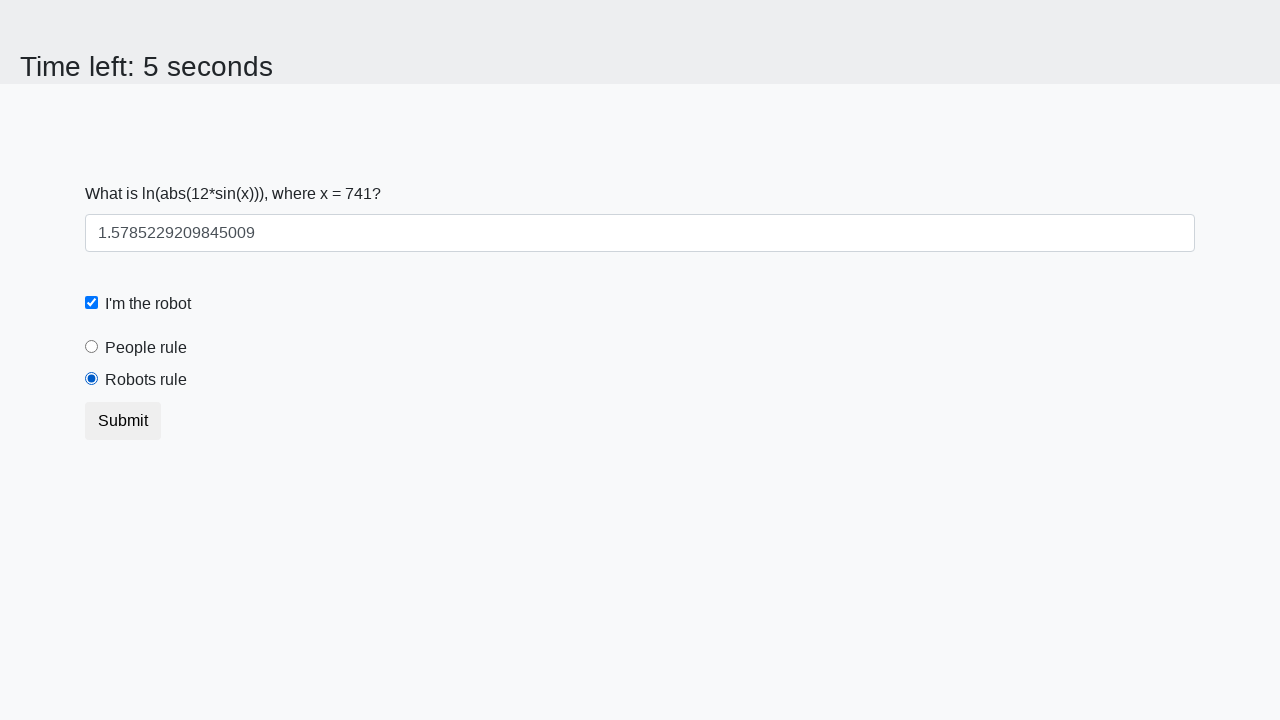

Clicked the submit button to submit the form at (123, 421) on button
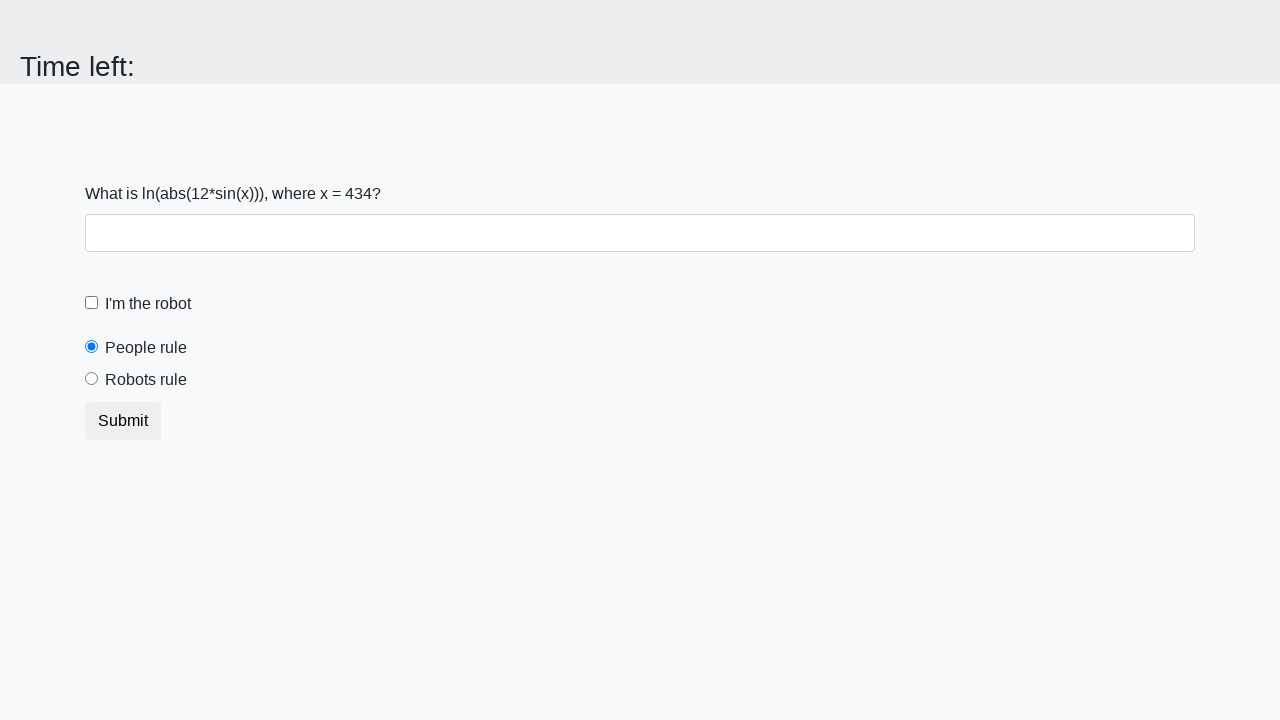

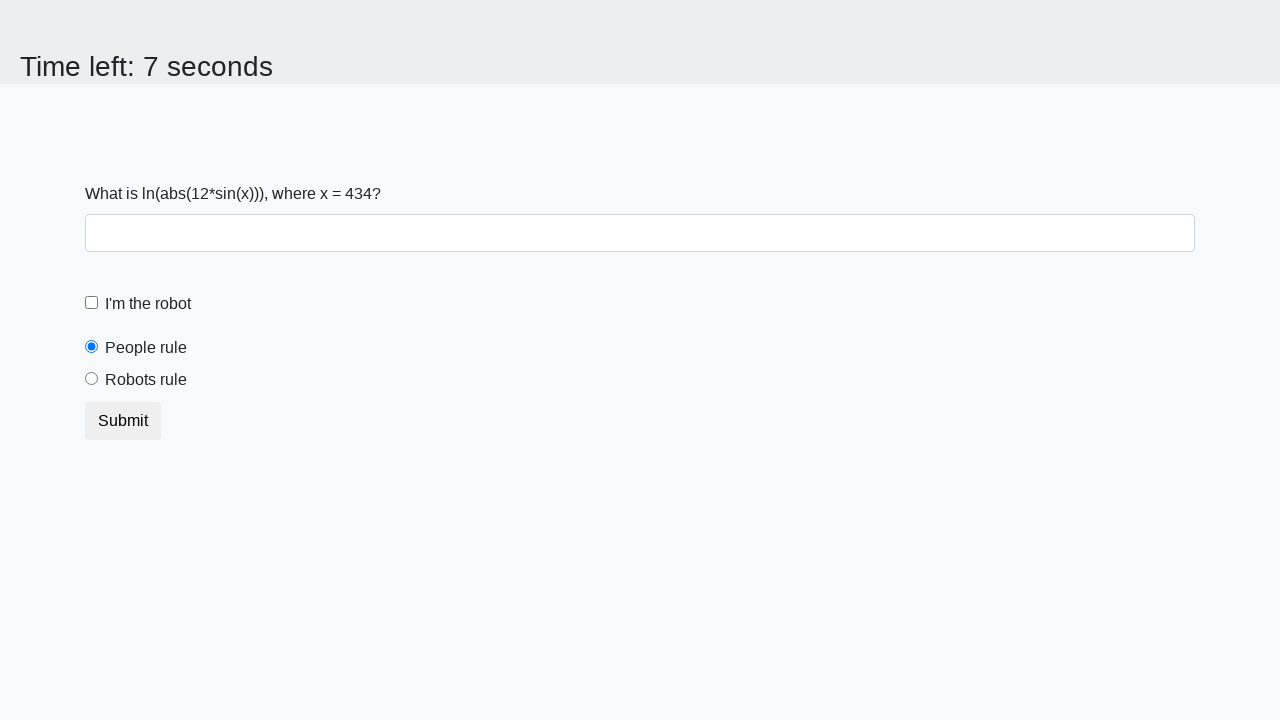